Tests Avenue Code website footer by verifying blog posts are displayed and clicking on the first blog post to verify it redirects correctly

Starting URL: https://www.avenuecode.com/

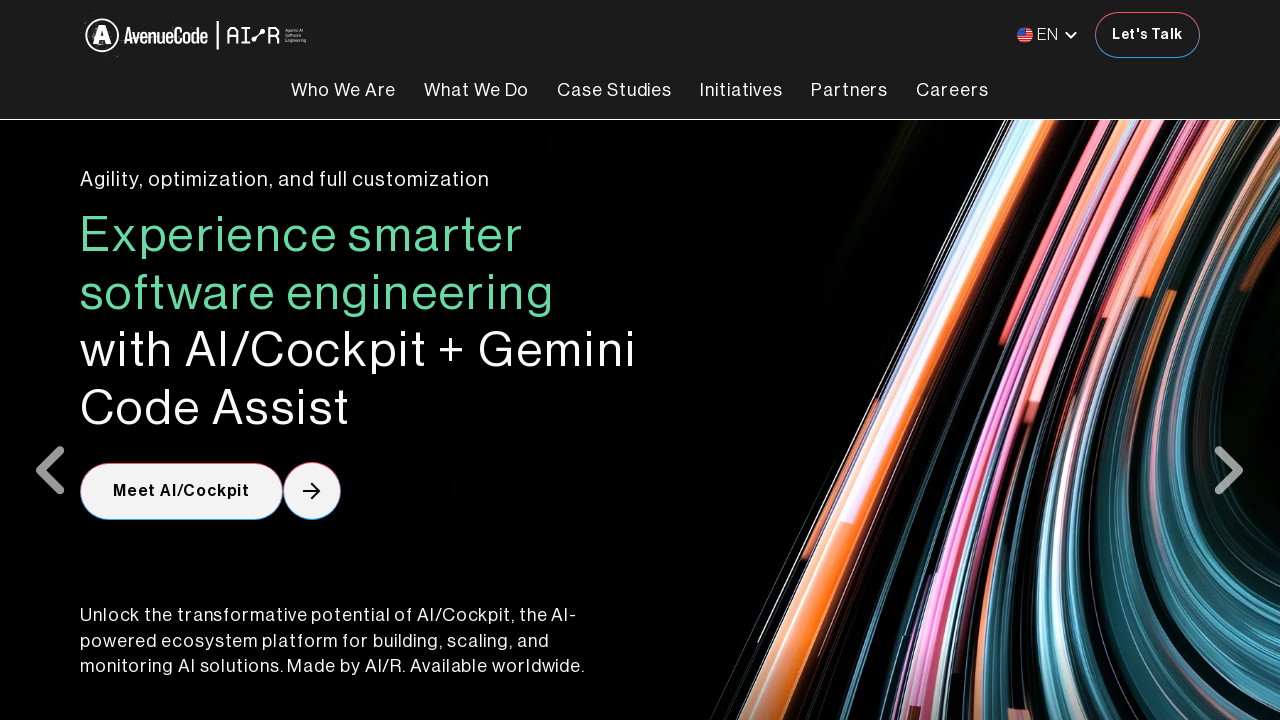

Footer element loaded
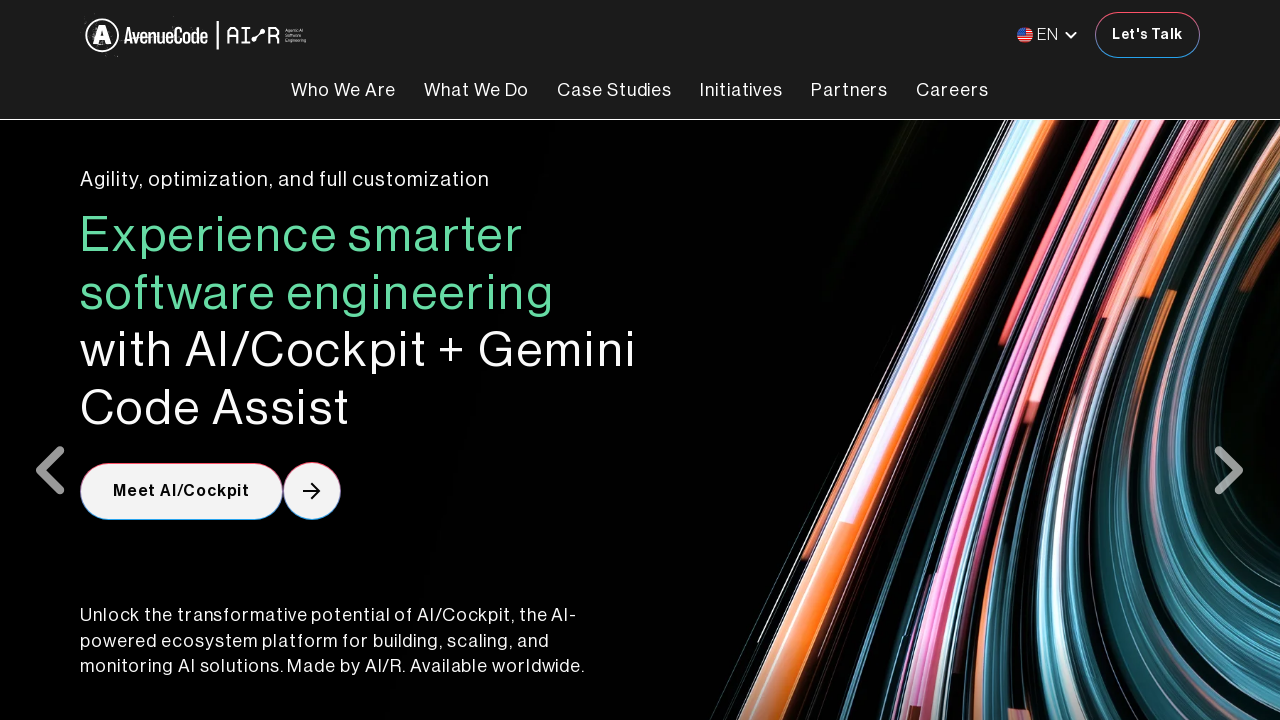

Located all blog post links in footer
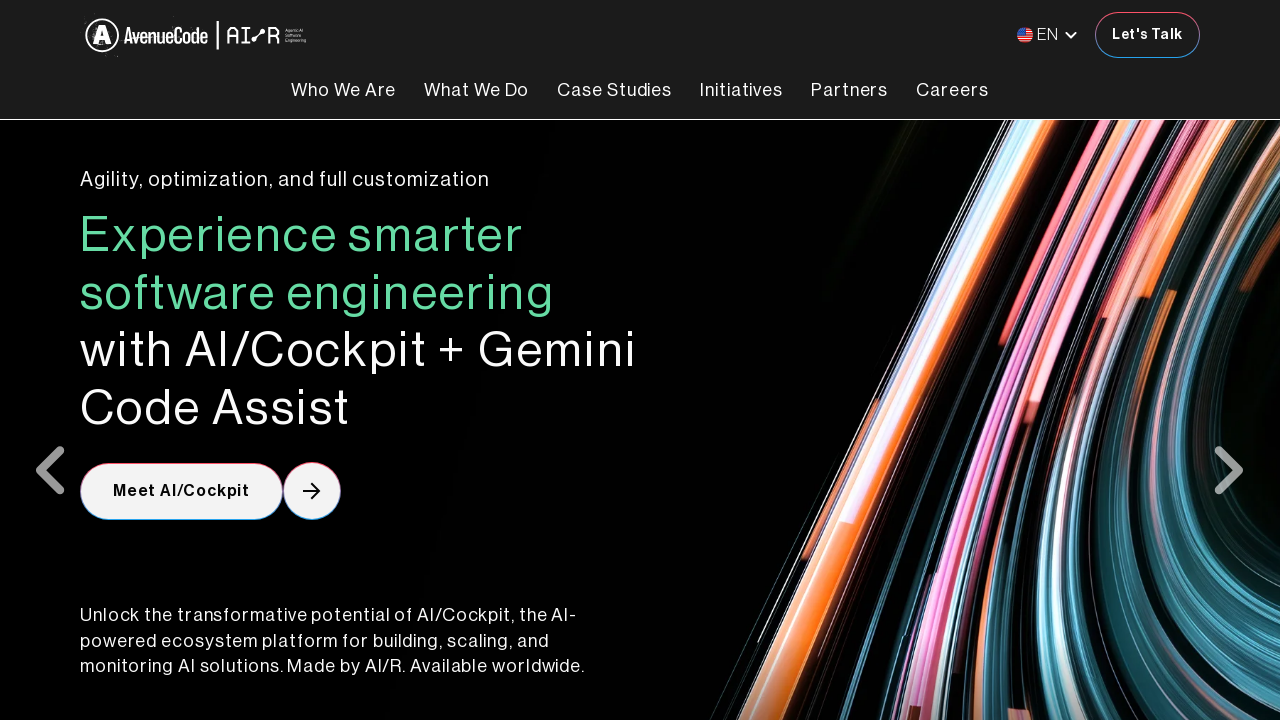

Clicked on the first footer blog post link at (1033, 490) on footer a[href*='blog'] >> nth=0
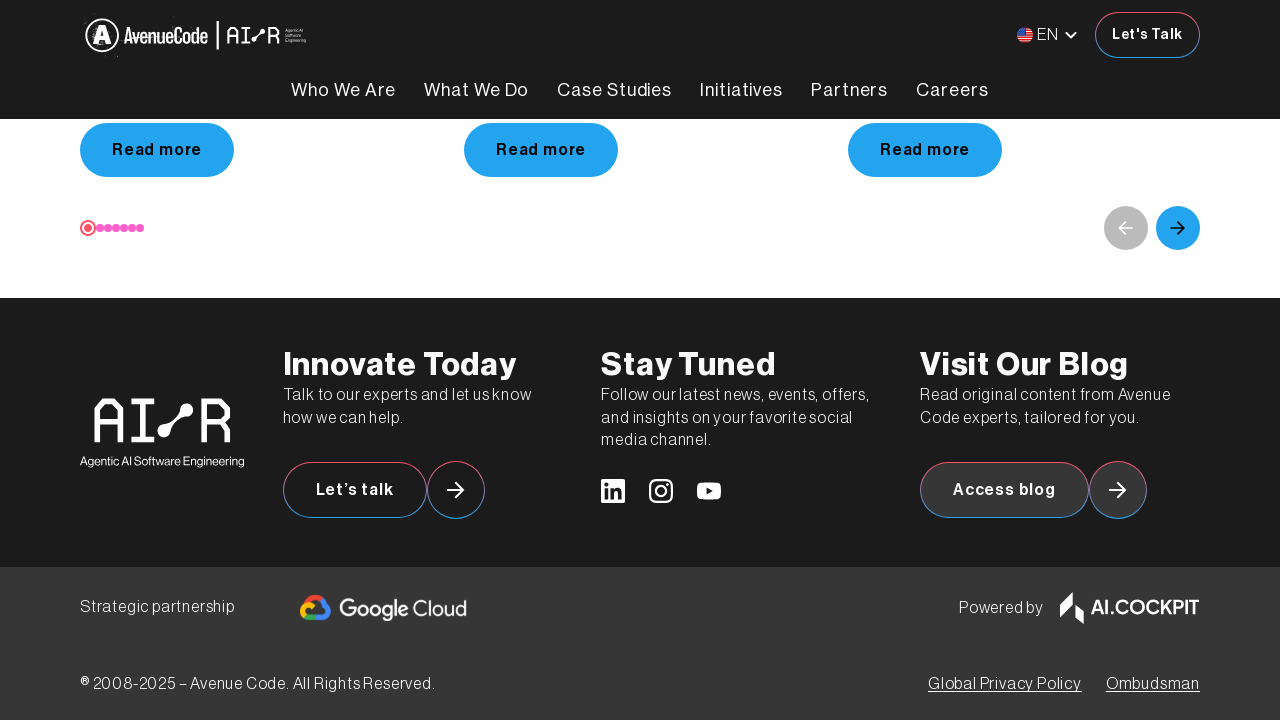

New tab loaded and ready
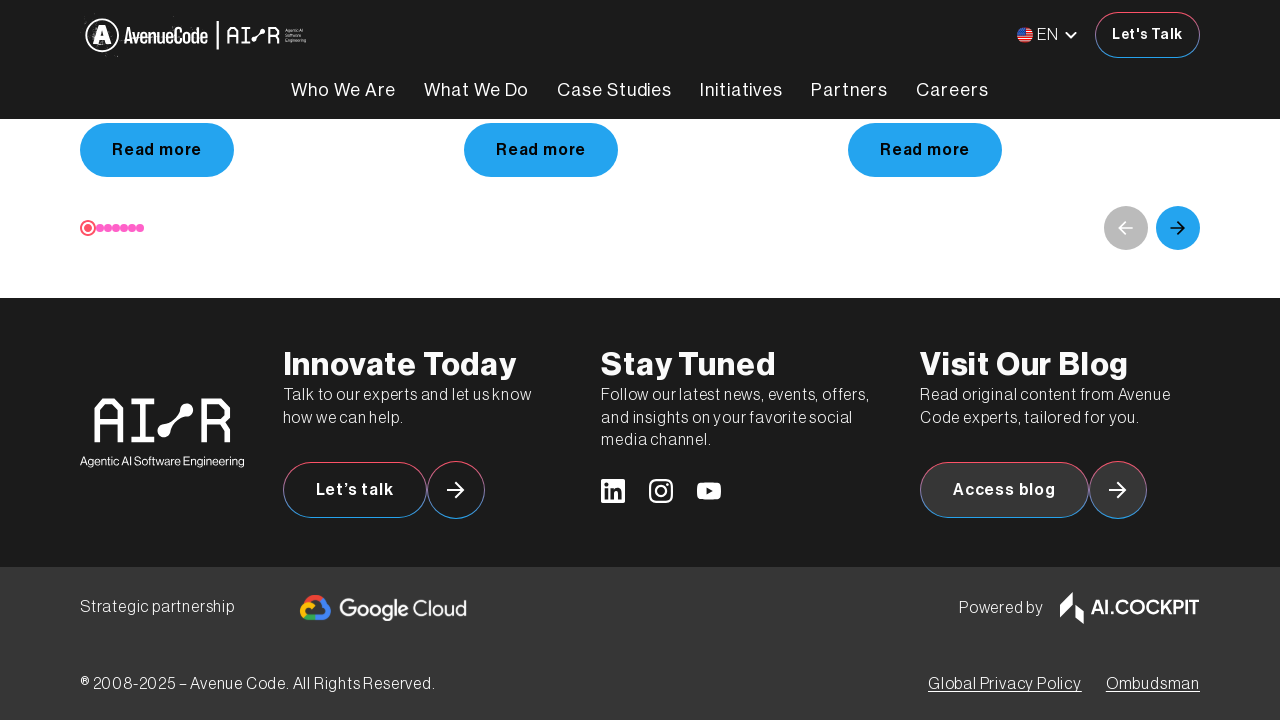

Blog post title element found on new page
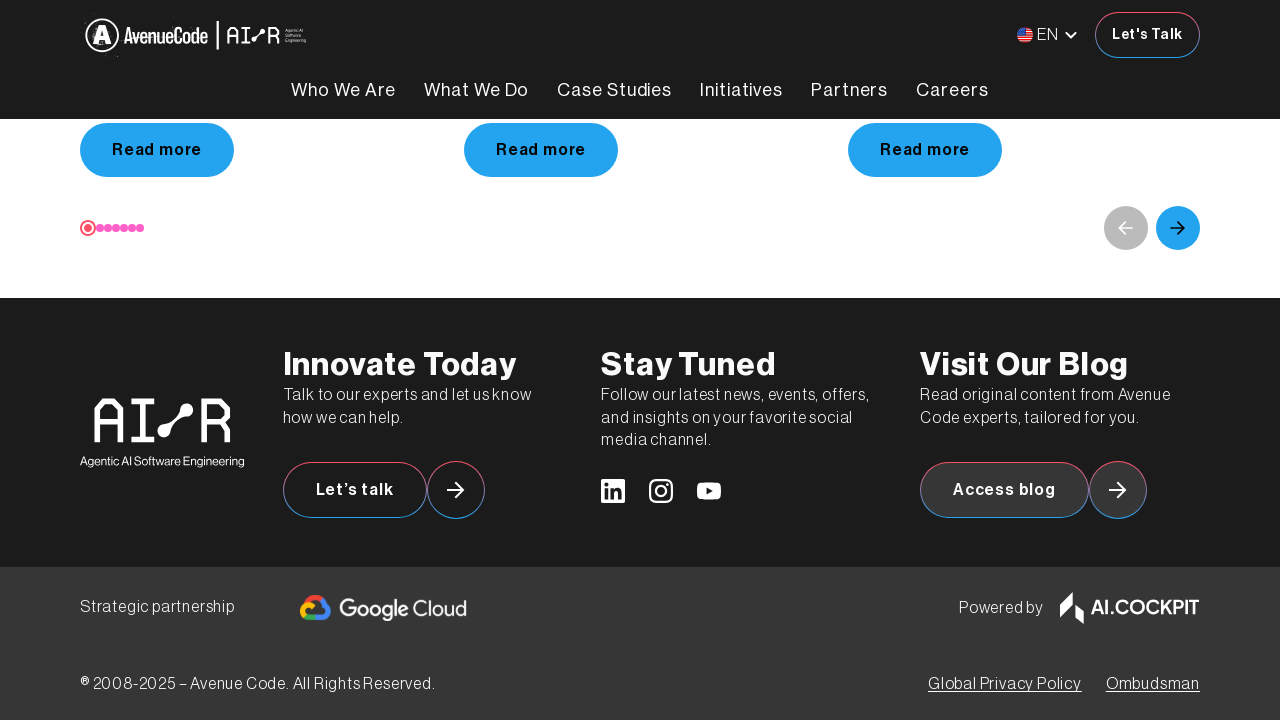

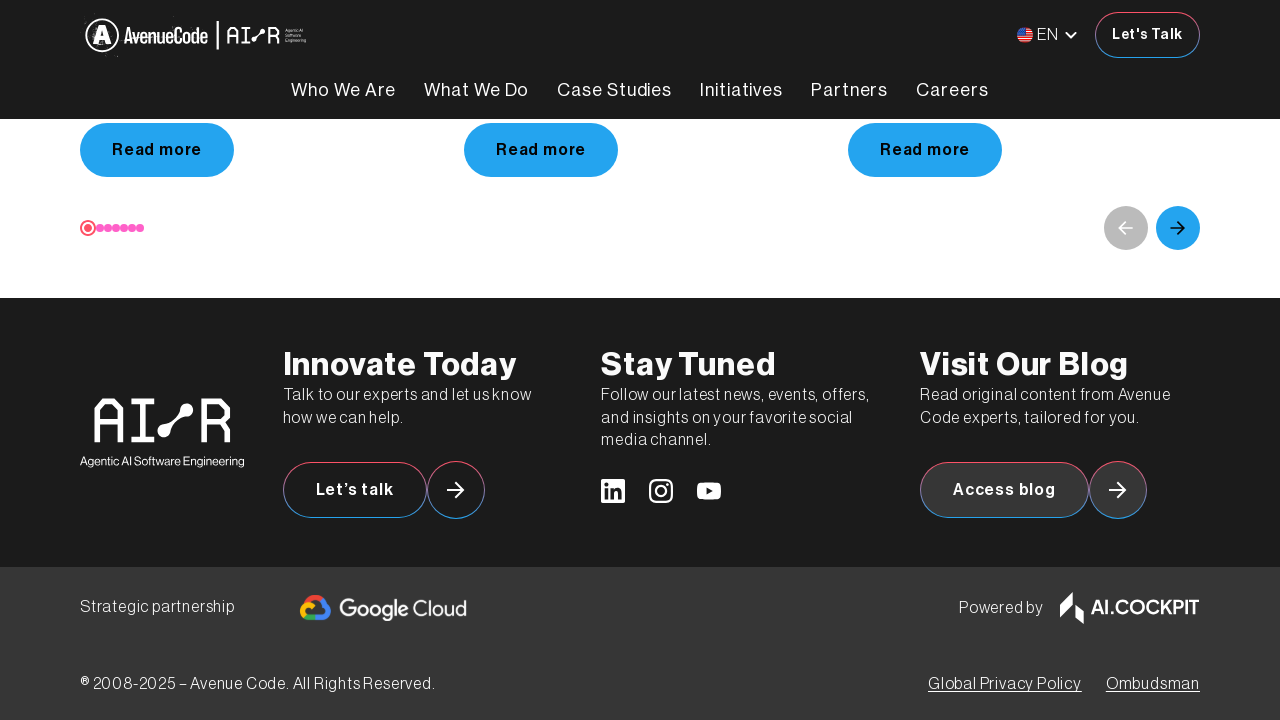